Navigates to W3Schools SQL tutorial page and verifies that the table content is present by checking table rows exist

Starting URL: https://www.w3schools.com/sql/sql_count_avg_sum.asp

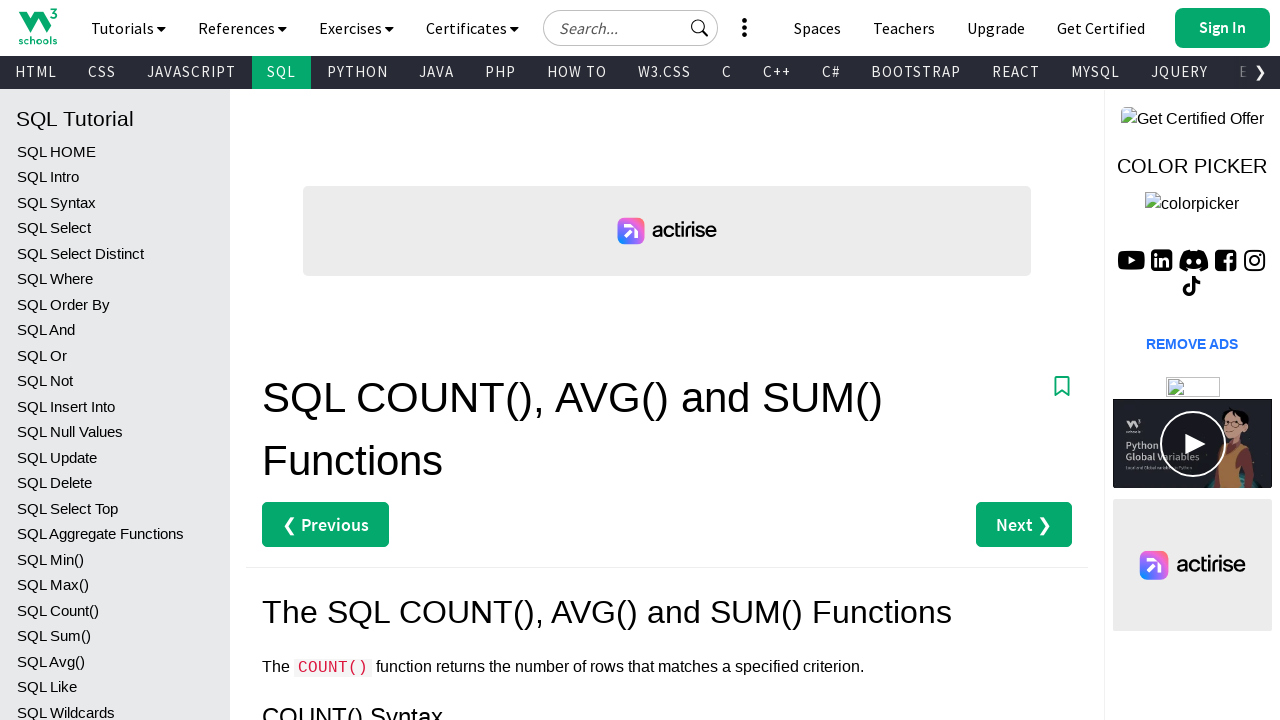

Navigated to W3Schools SQL COUNT, AVG, SUM tutorial page
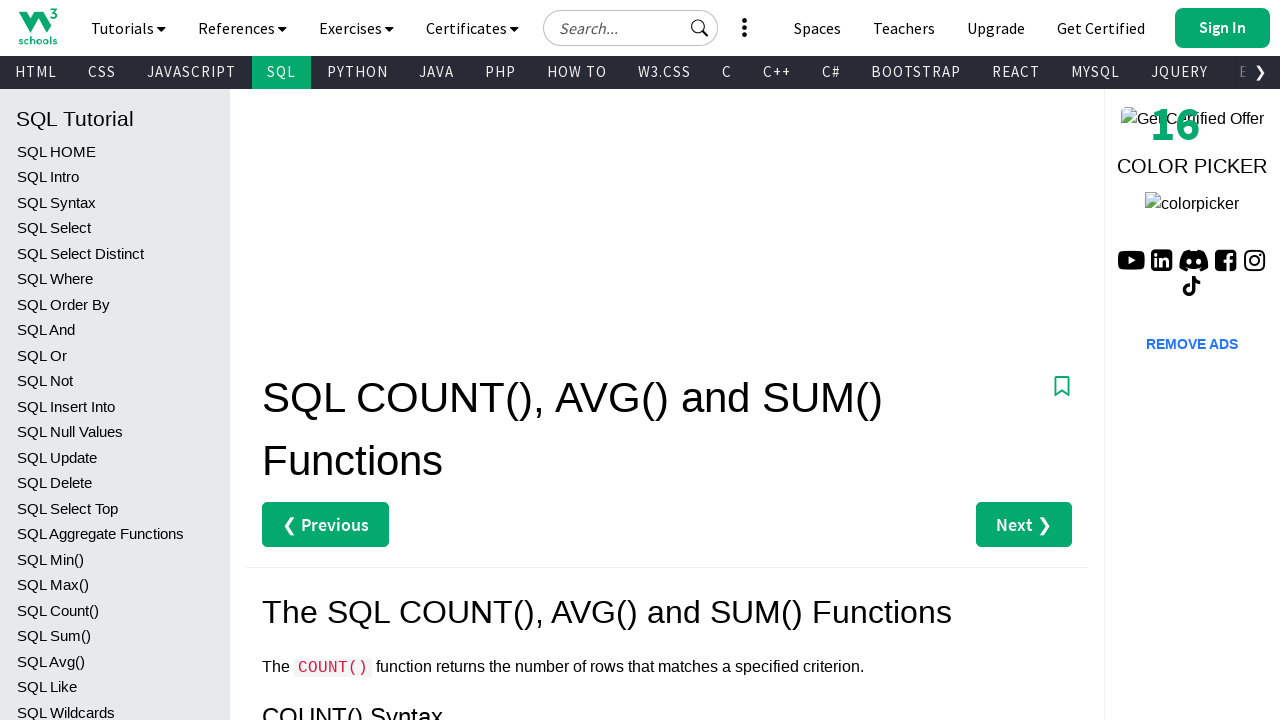

Main content table loaded with table rows present
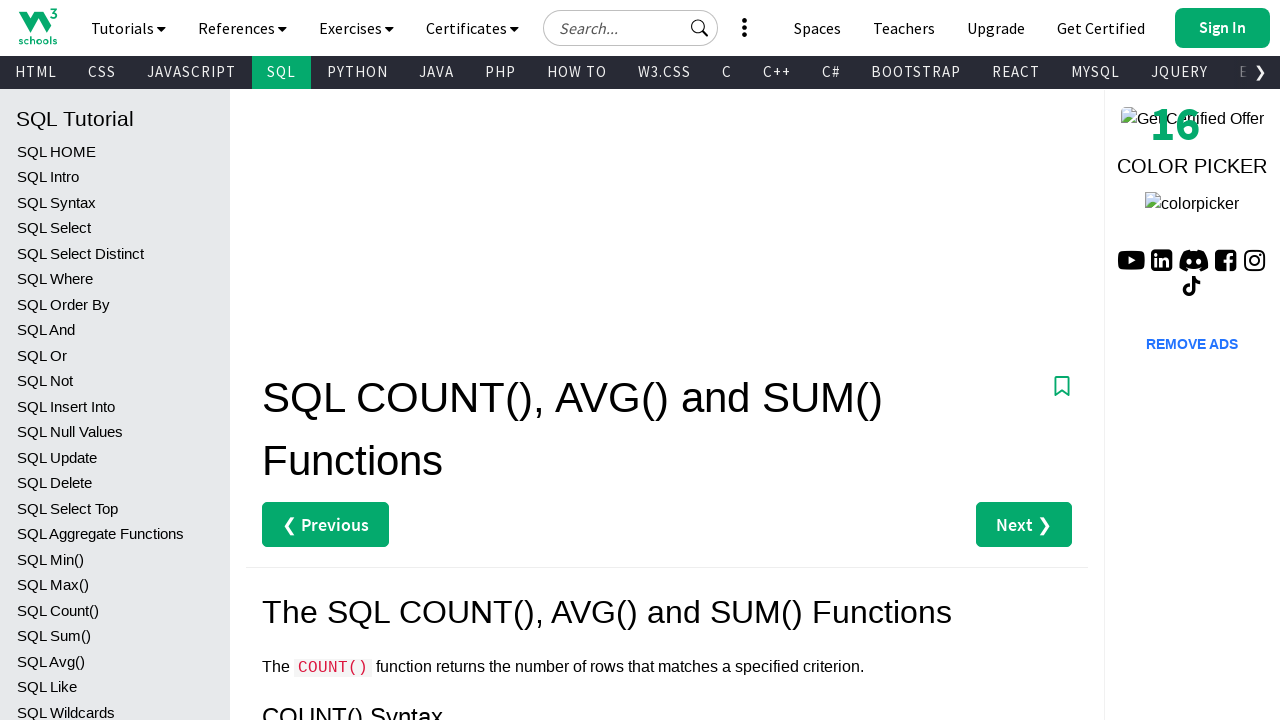

Verified table row 2 data cell is present
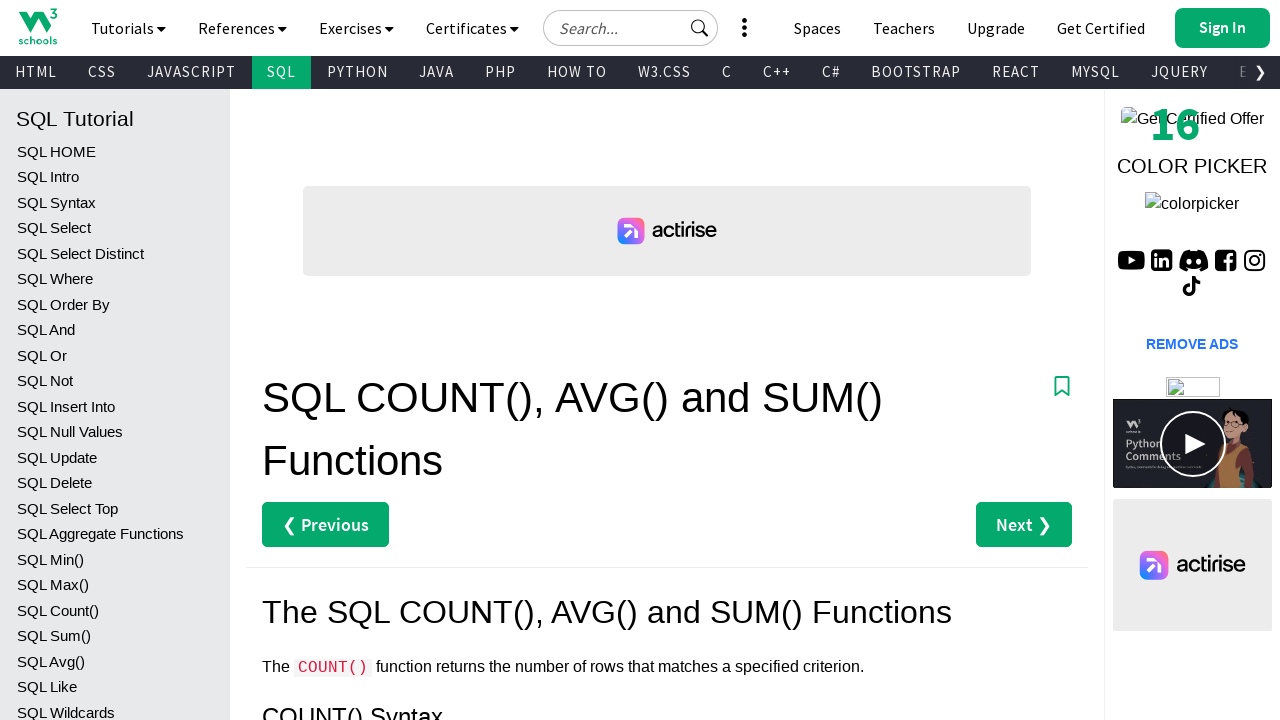

Verified table row 3 data cell is present
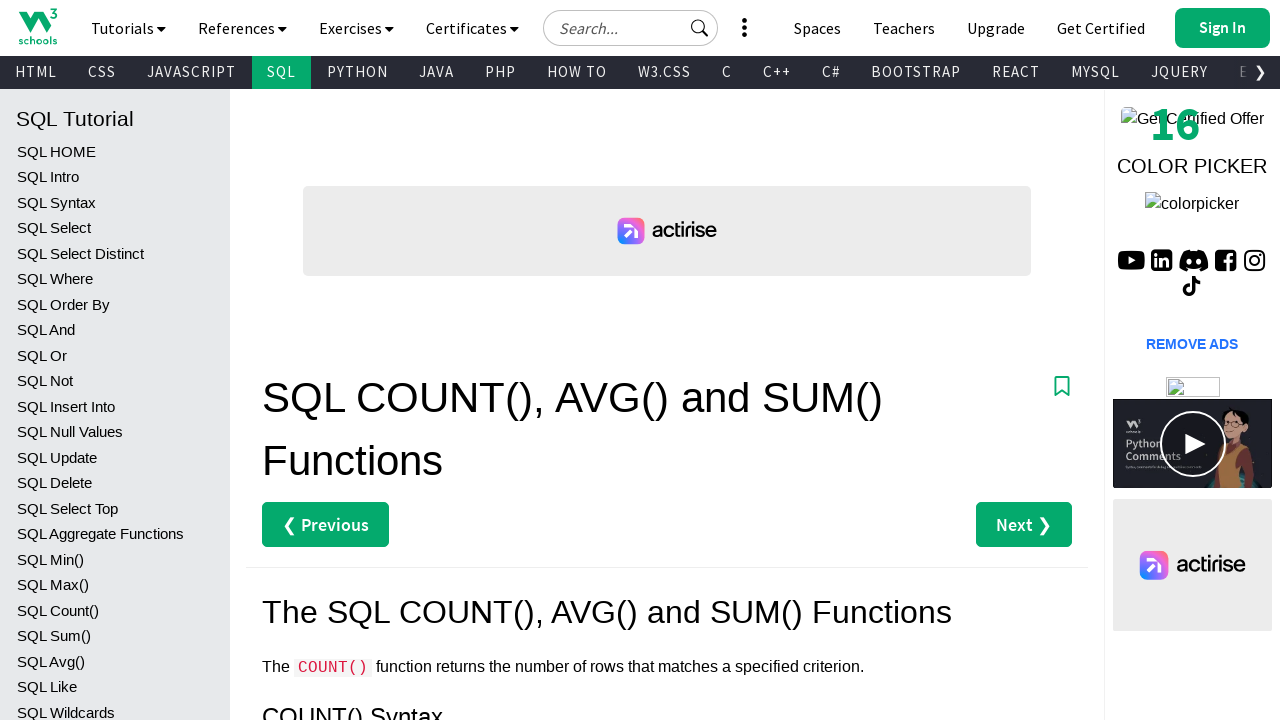

Verified table row 4 data cell is present
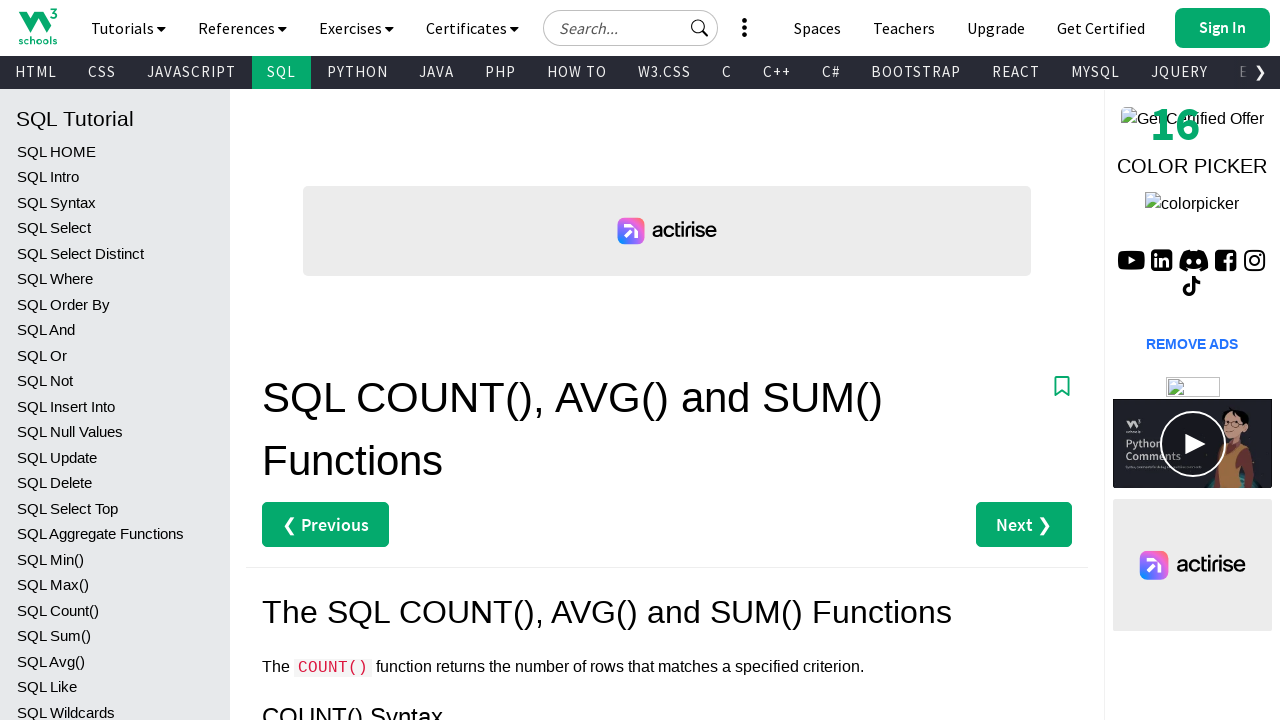

Verified table row 5 data cell is present
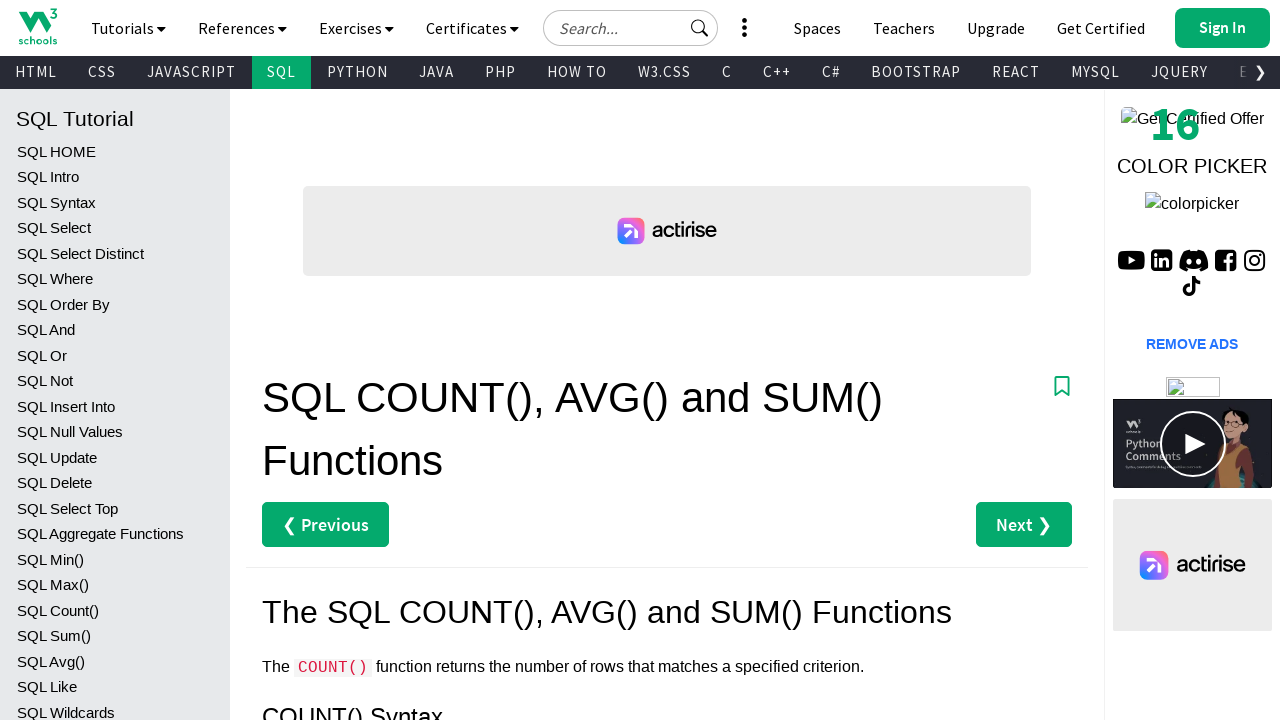

Verified table row 6 data cell is present
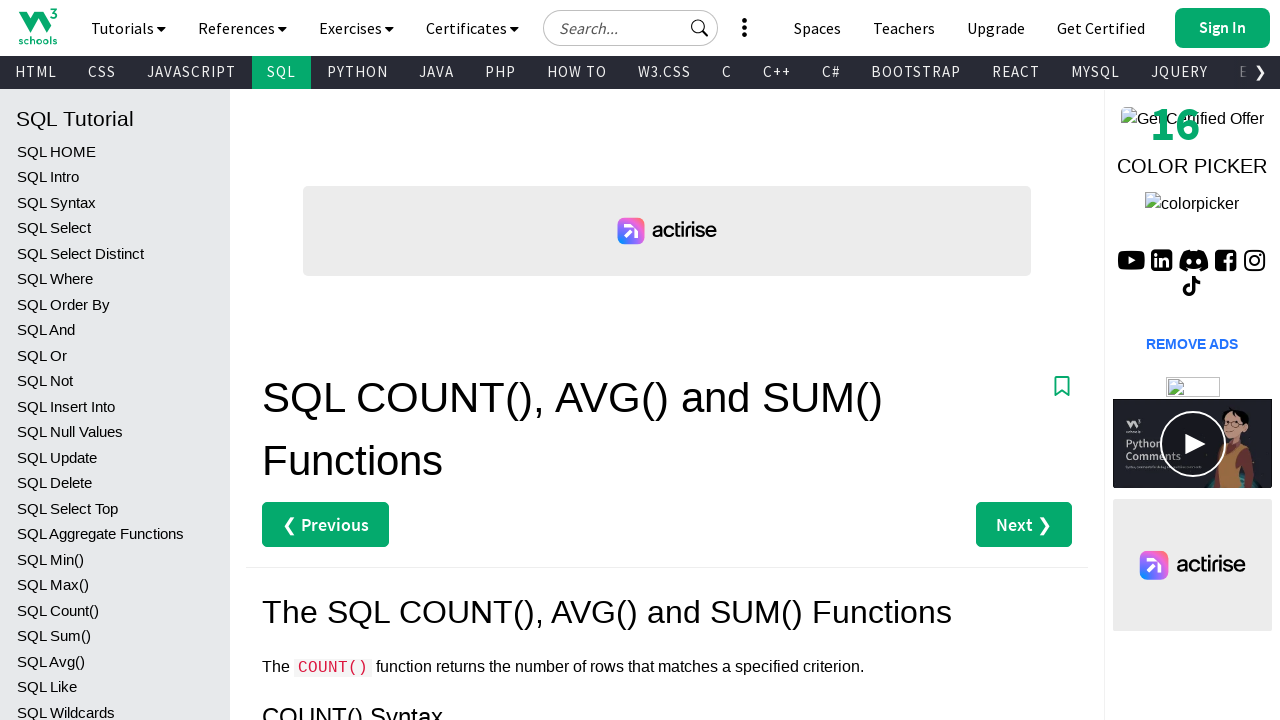

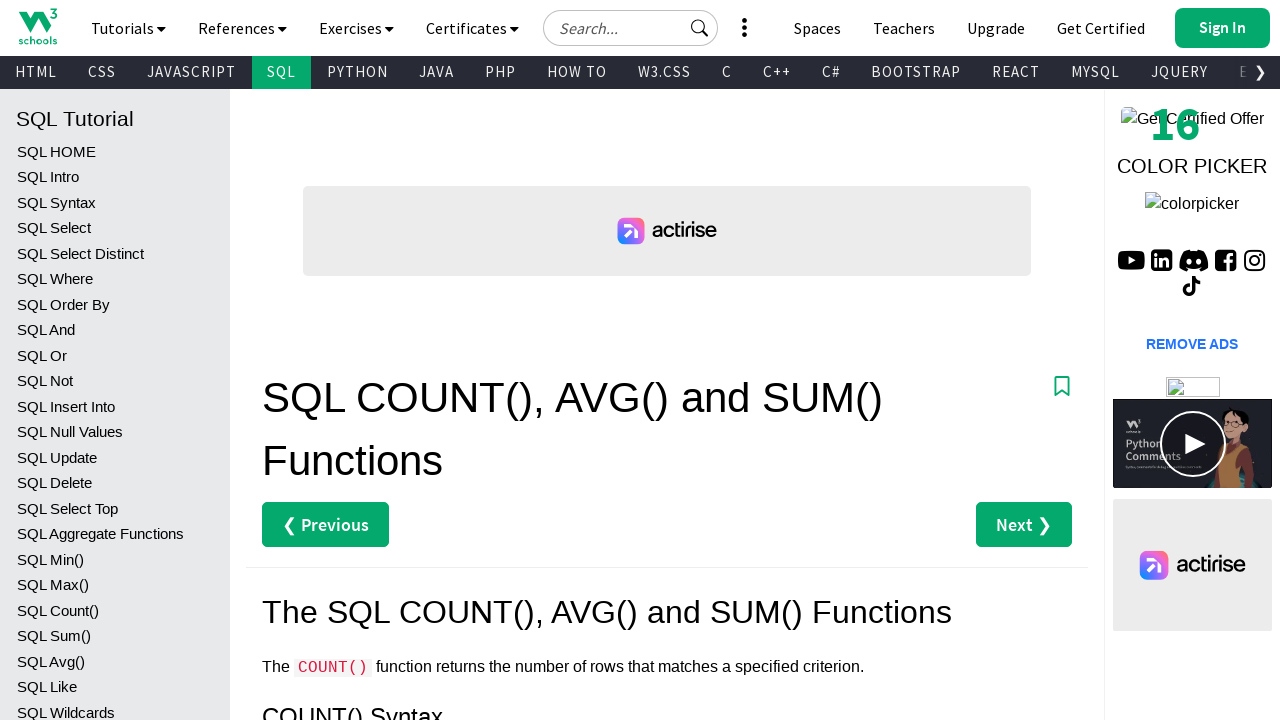